Demonstrates CSS selector techniques (prefix, suffix, and substring matching) by filling form fields on a Salesforce form page

Starting URL: https://www.salesforce.com/form/signup/elf-v2-login/?d=70130000000Enus

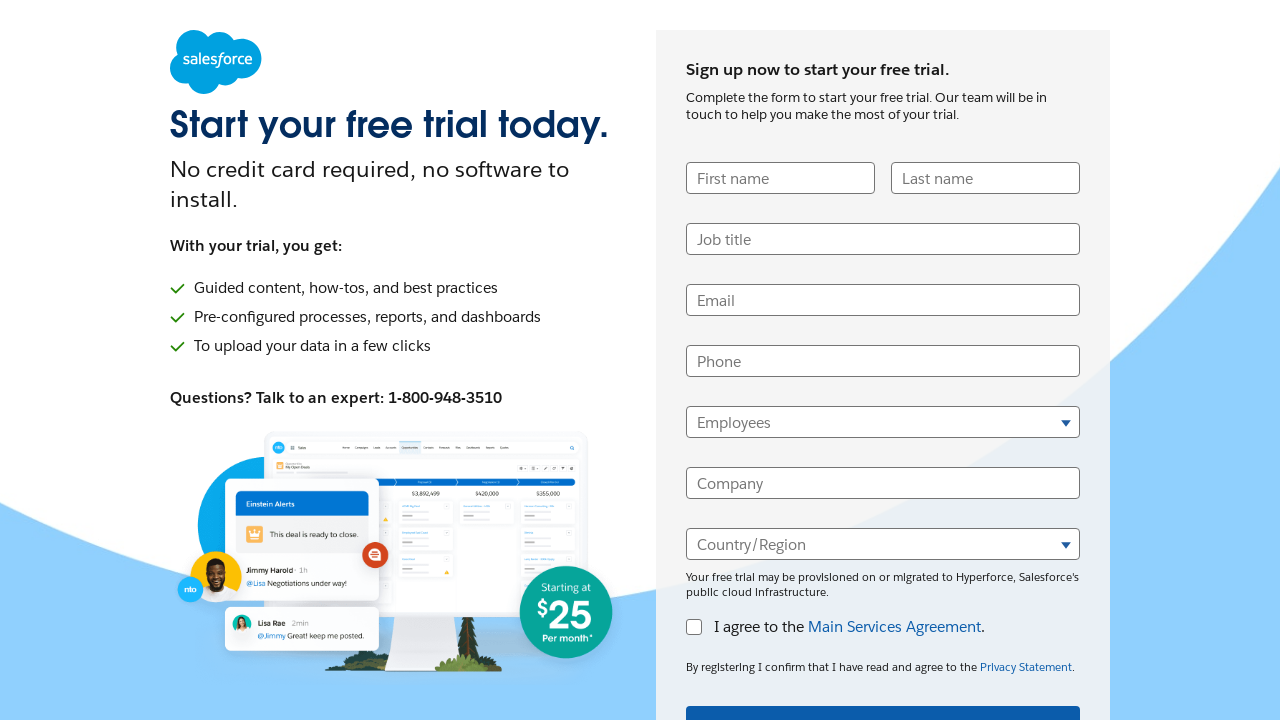

Filled job title field using prefix selector (name starts with 'UserT') with 'Engineerprefix' on input[name^='UserT']
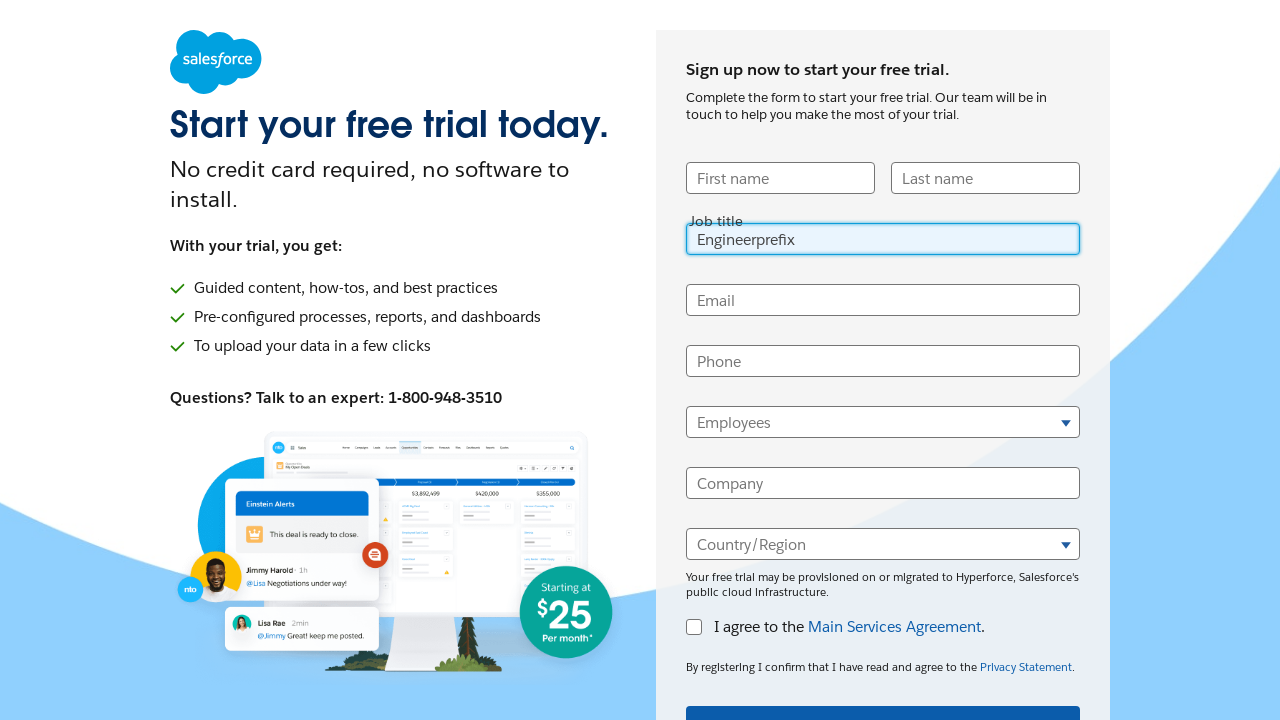

Cleared job title field on input[name^='UserT']
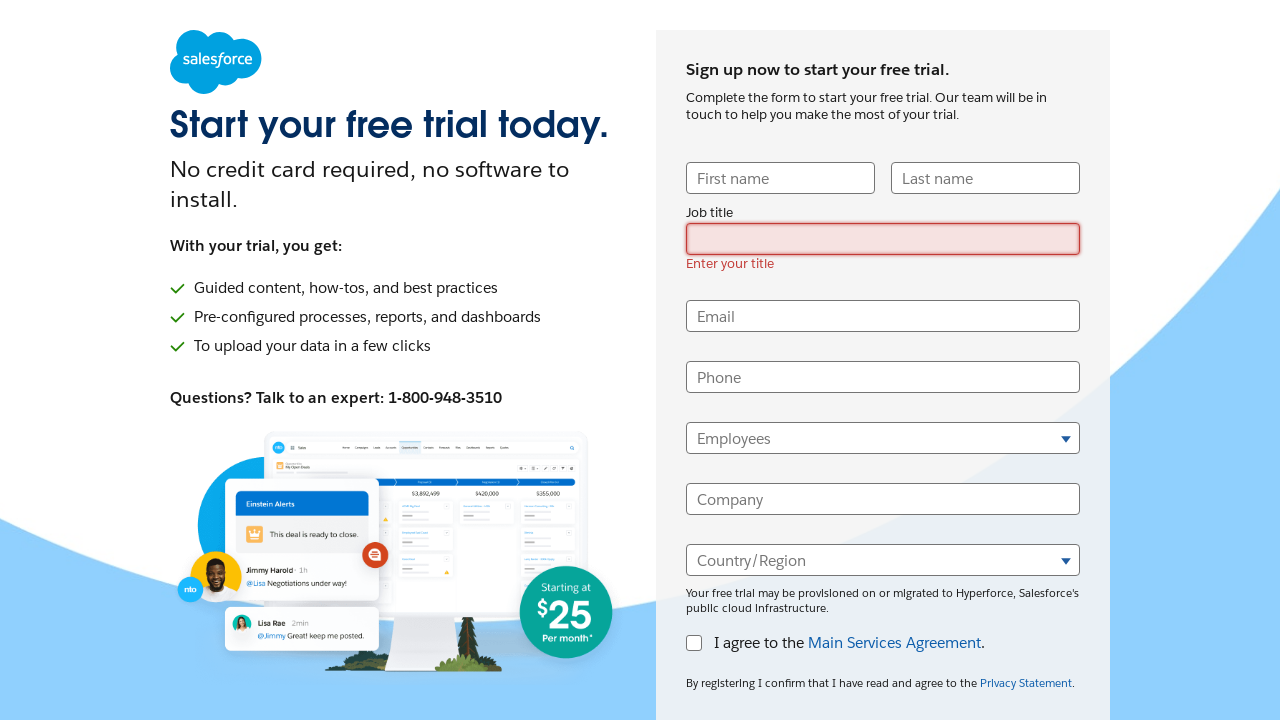

Filled job title field using suffix selector (name ends with 'Title') with 'Engineersuffix' on input[name$='Title']
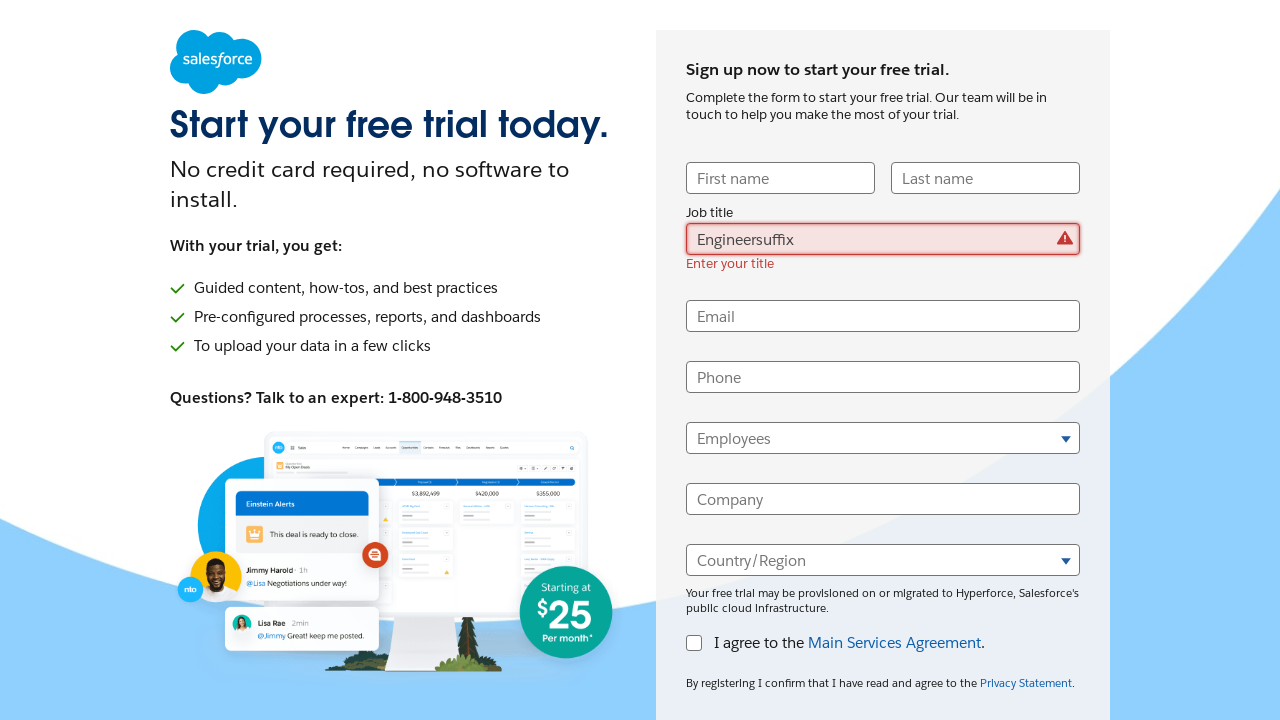

Filled first name field using substring selector (name contains 'UserFirst') with 'Malu' on input[name*='UserFirst']
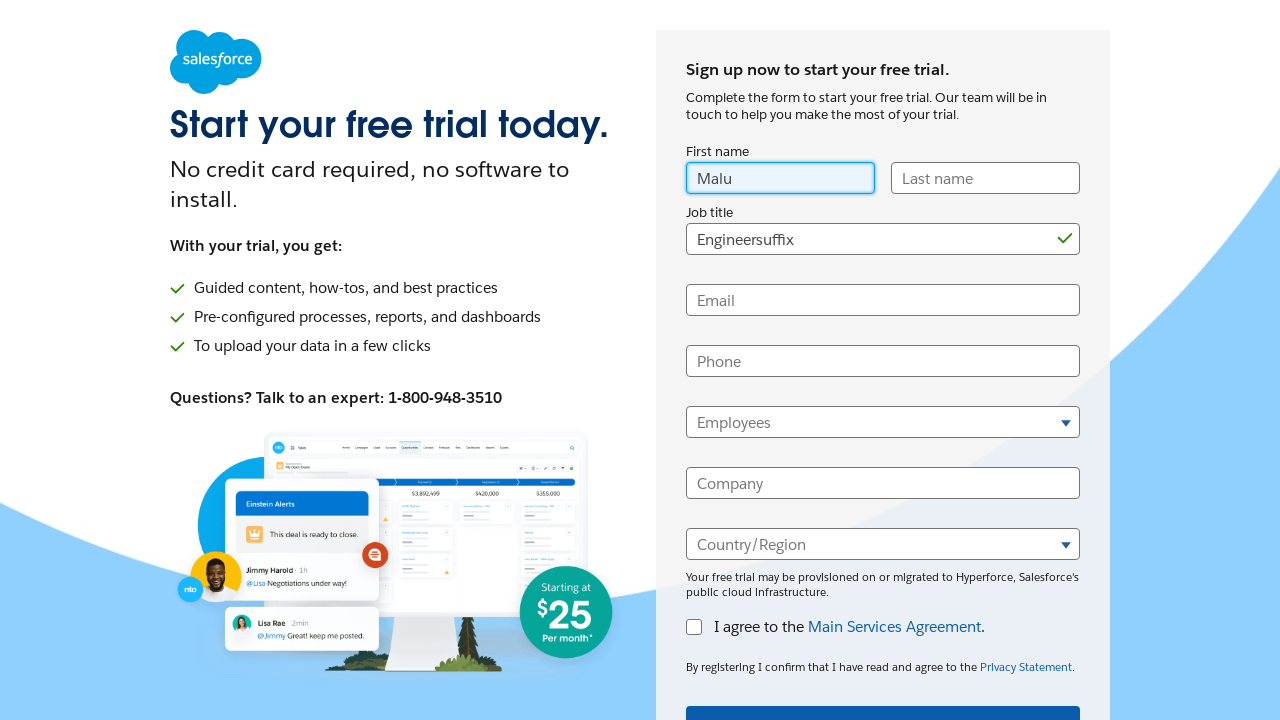

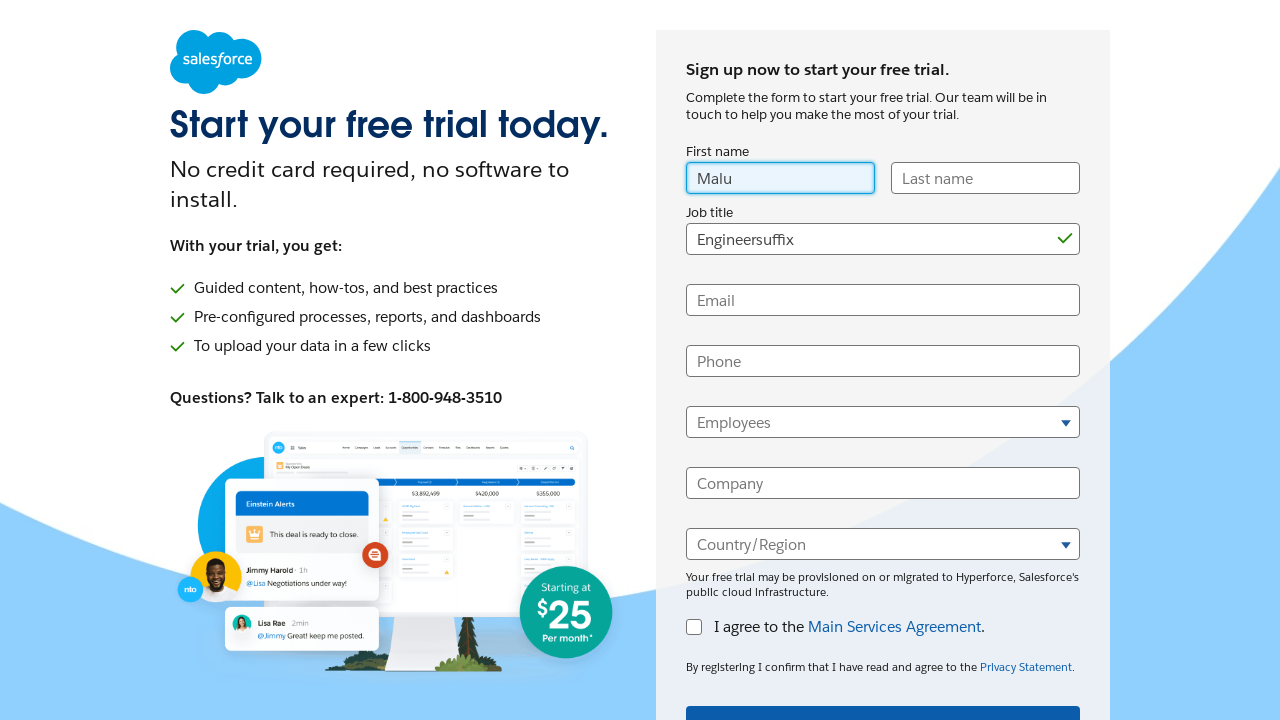